Tests that pressing the Arrow Down key on a number input field decrements the value to -1

Starting URL: http://the-internet.herokuapp.com/inputs

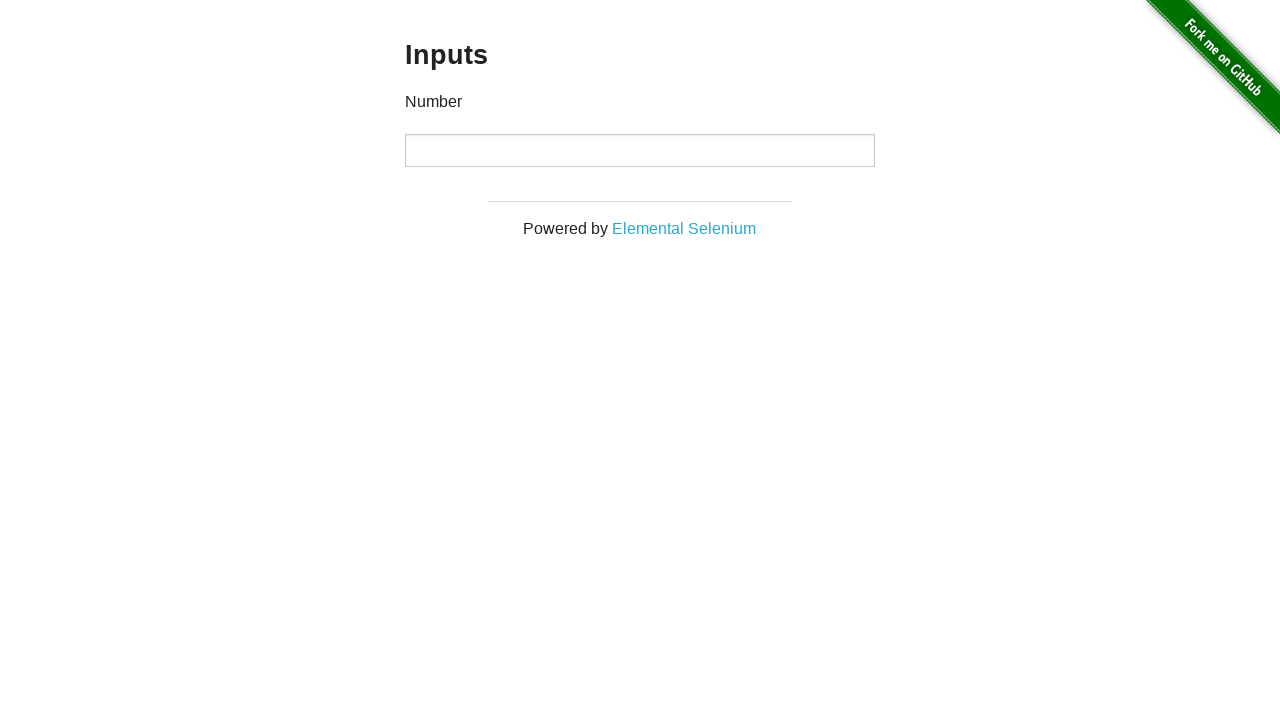

Navigated to the inputs test page
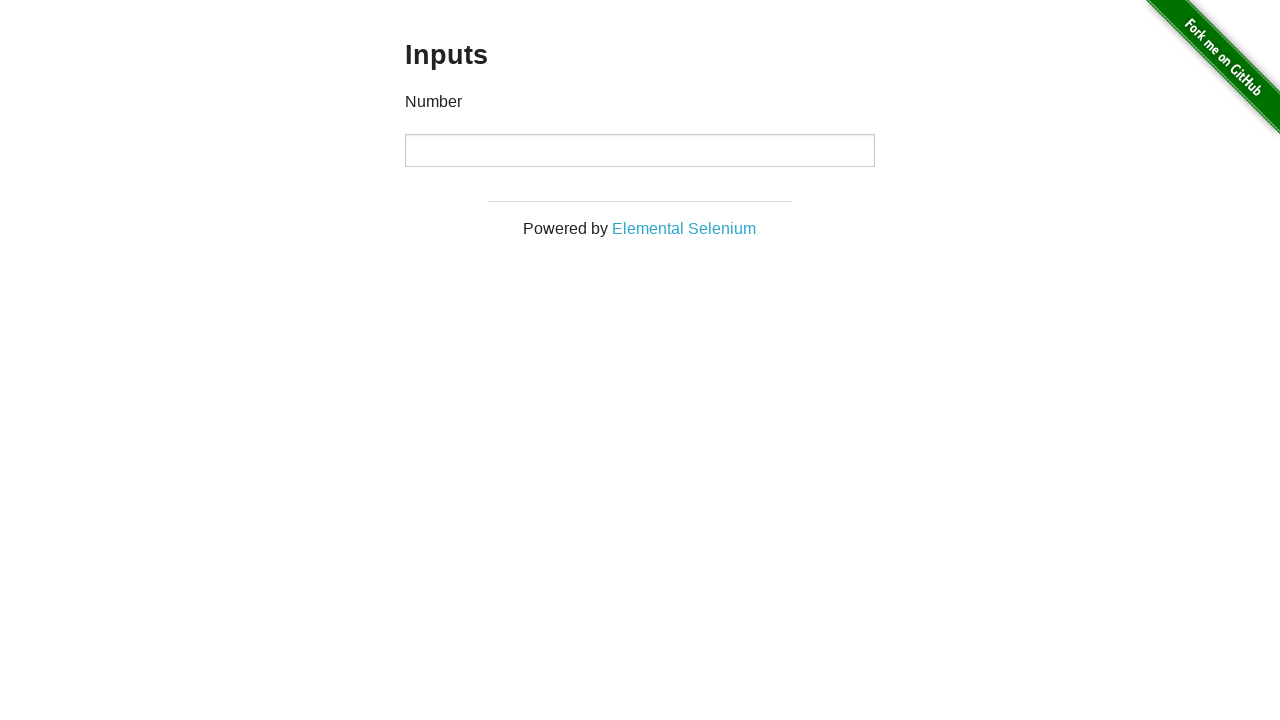

Pressed Arrow Down key on the number input field on input
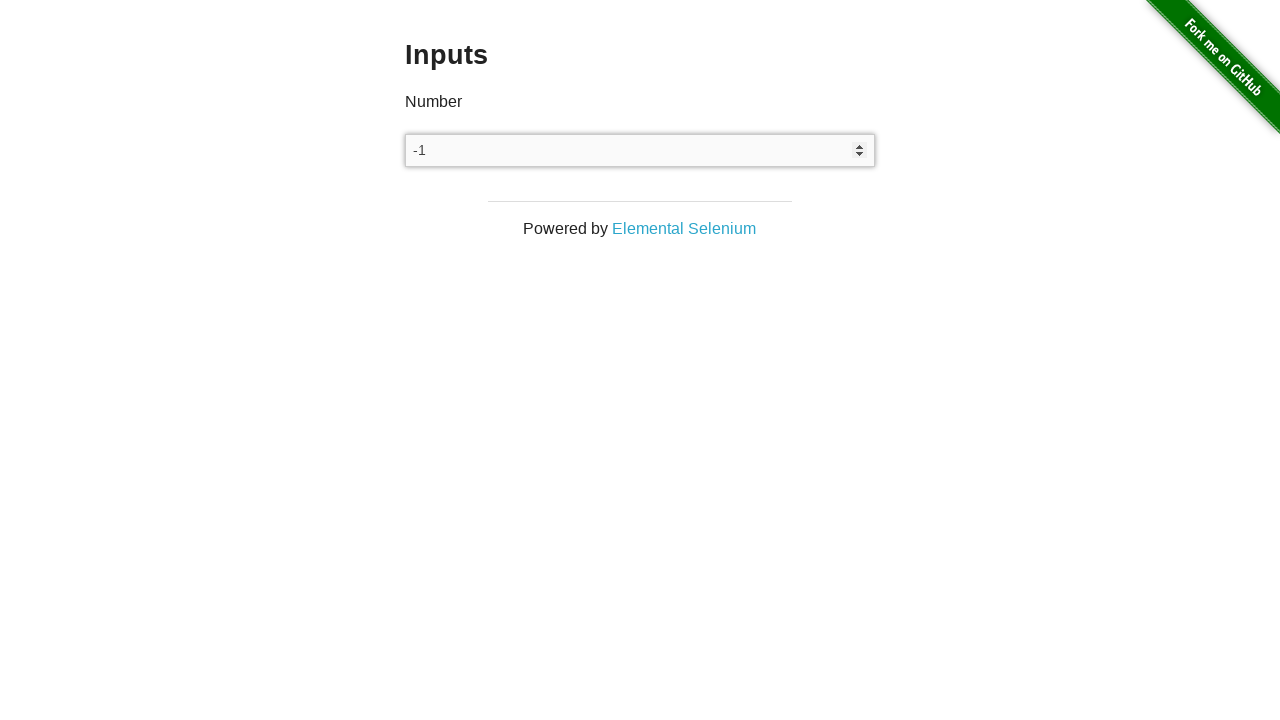

Retrieved the current input value
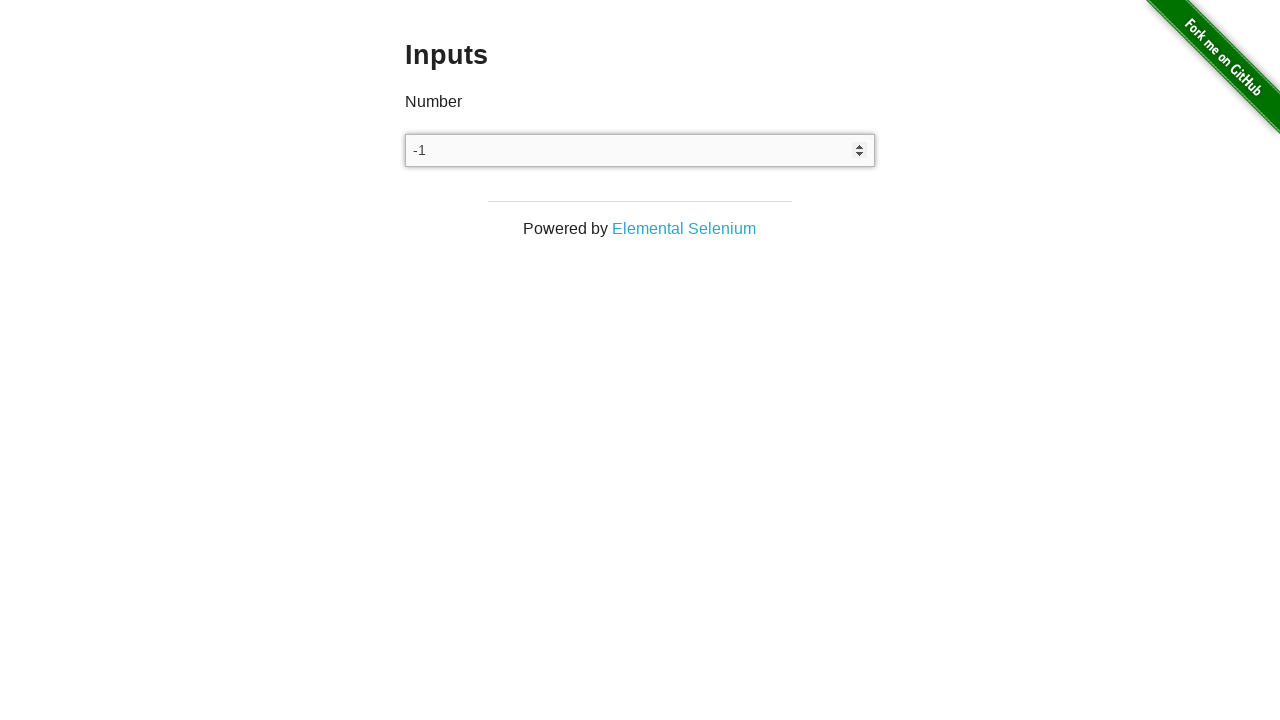

Verified that input value is '-1' after pressing Arrow Down
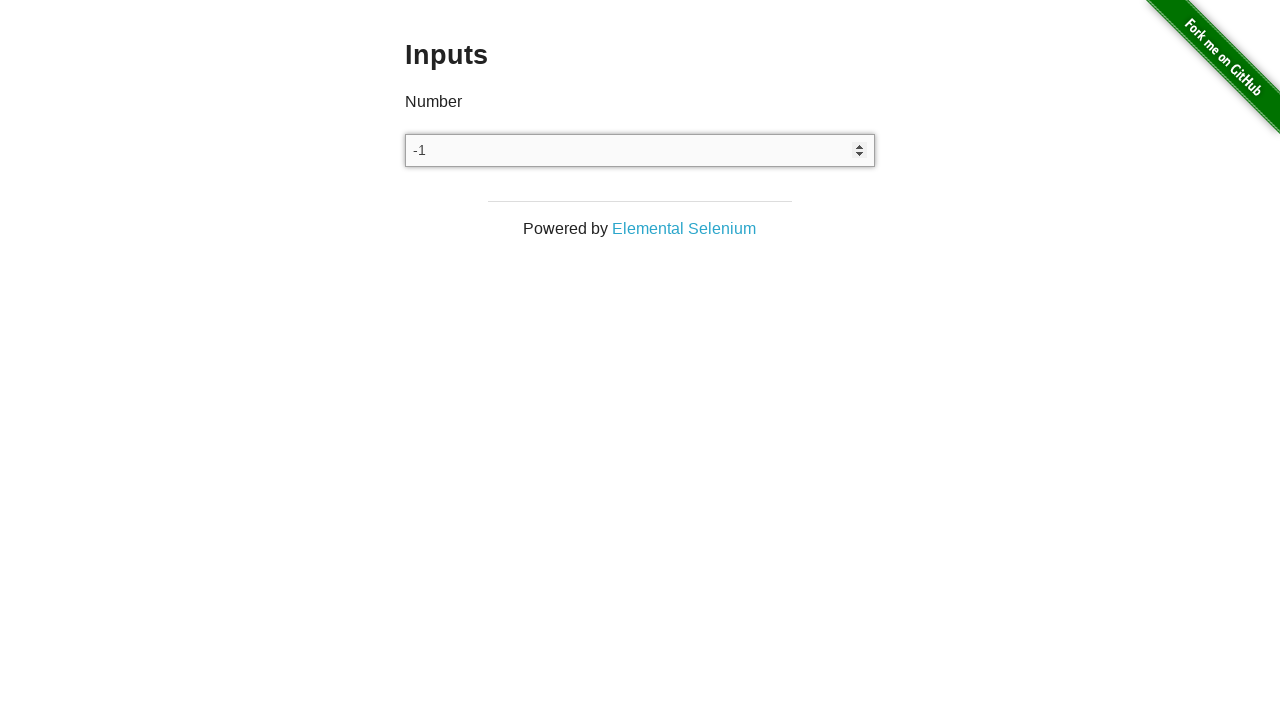

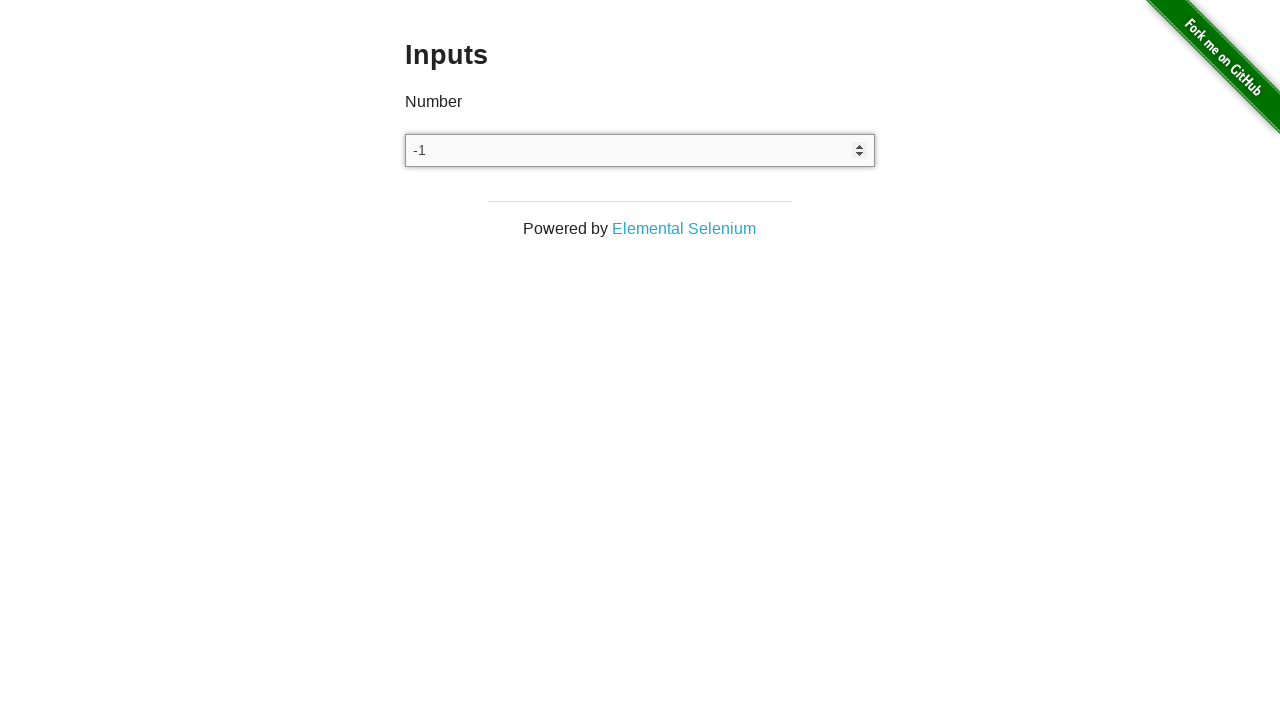